Tests an e-commerce flow by adding specific items to cart, applying a promo code, and proceeding through checkout

Starting URL: https://rahulshettyacademy.com/seleniumPractise/#/

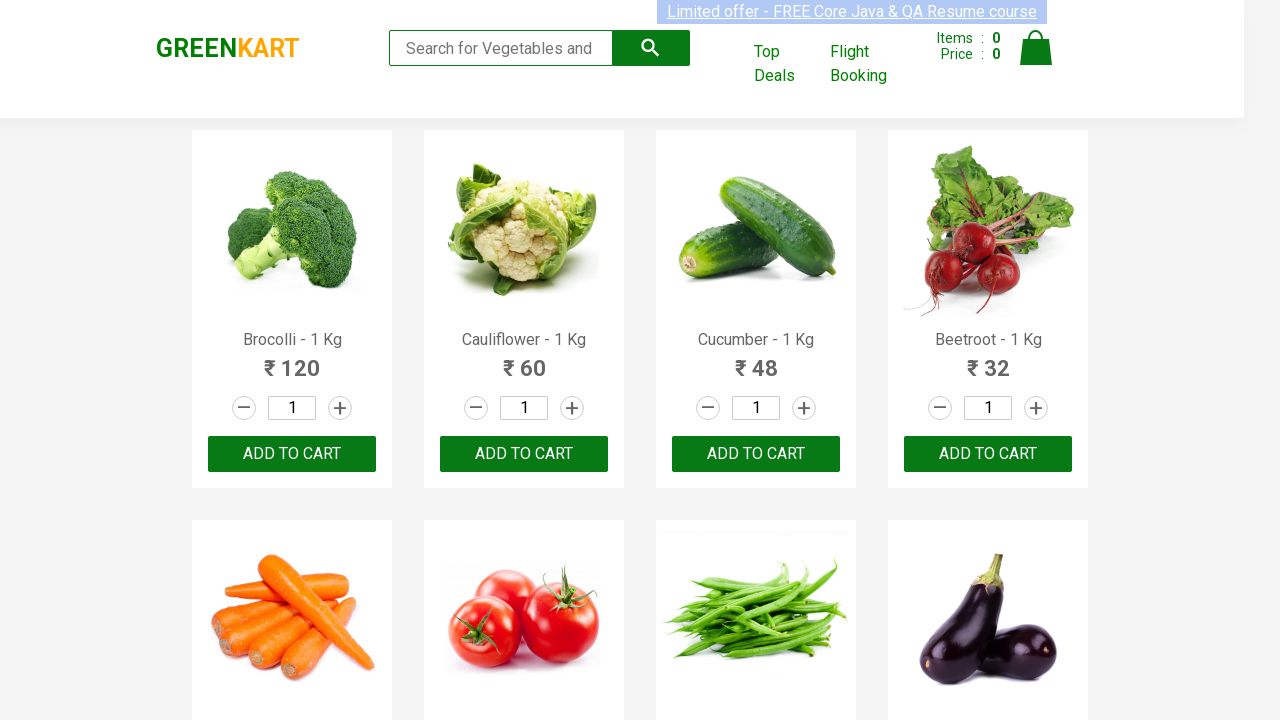

Retrieved all product names from the page
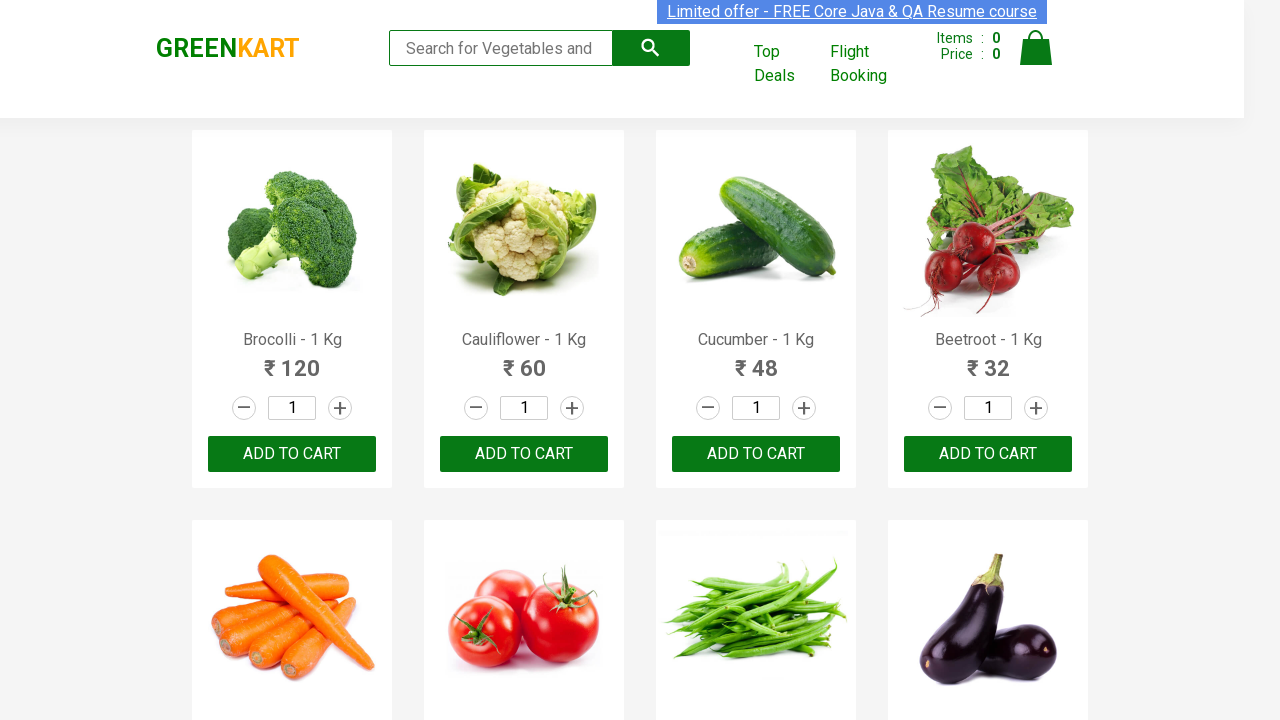

Added Cucumber to cart at (756, 454) on xpath=//div[@class='product-action']/button >> nth=2
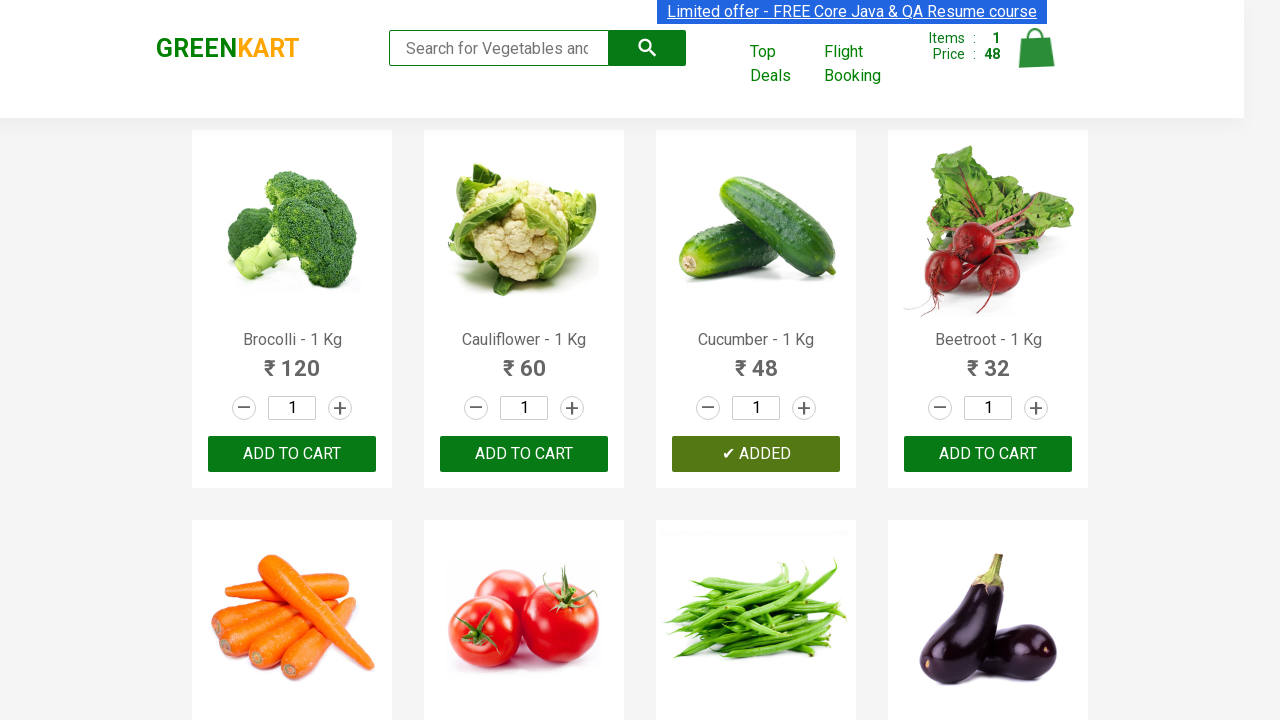

Added Mushroom to cart at (524, 360) on xpath=//div[@class='product-action']/button >> nth=9
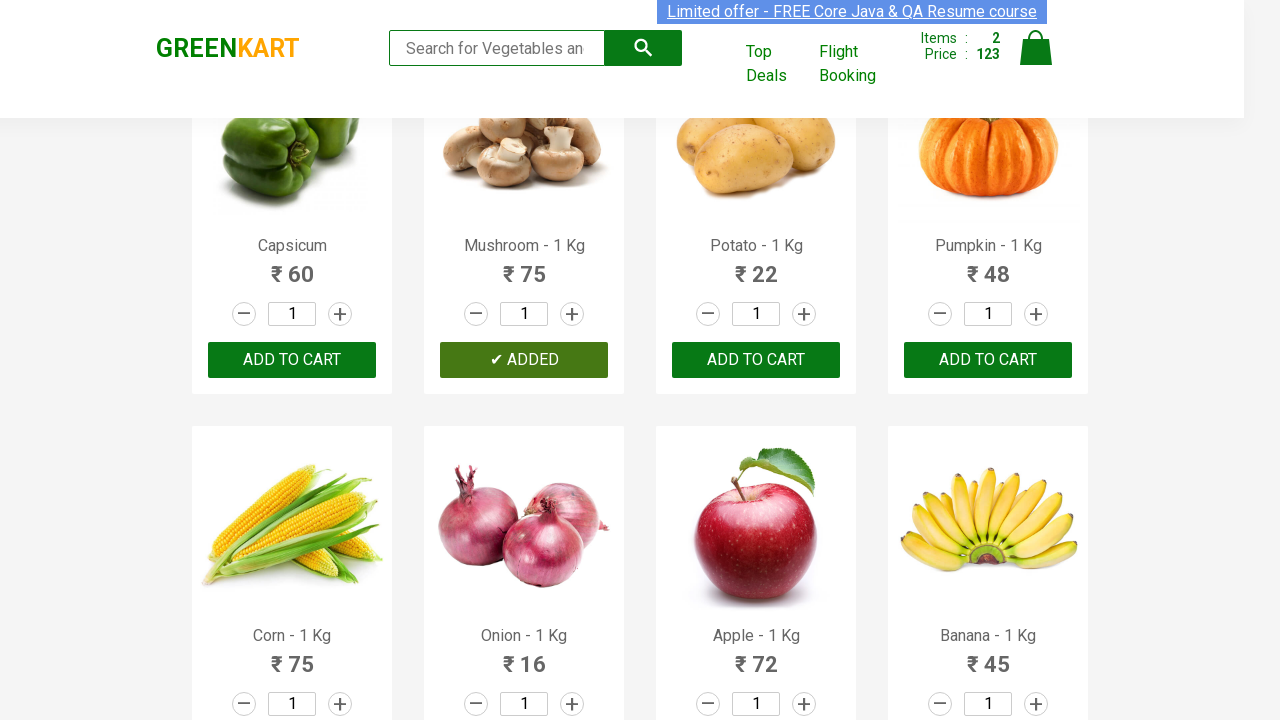

Added Orange to cart at (988, 360) on xpath=//div[@class='product-action']/button >> nth=19
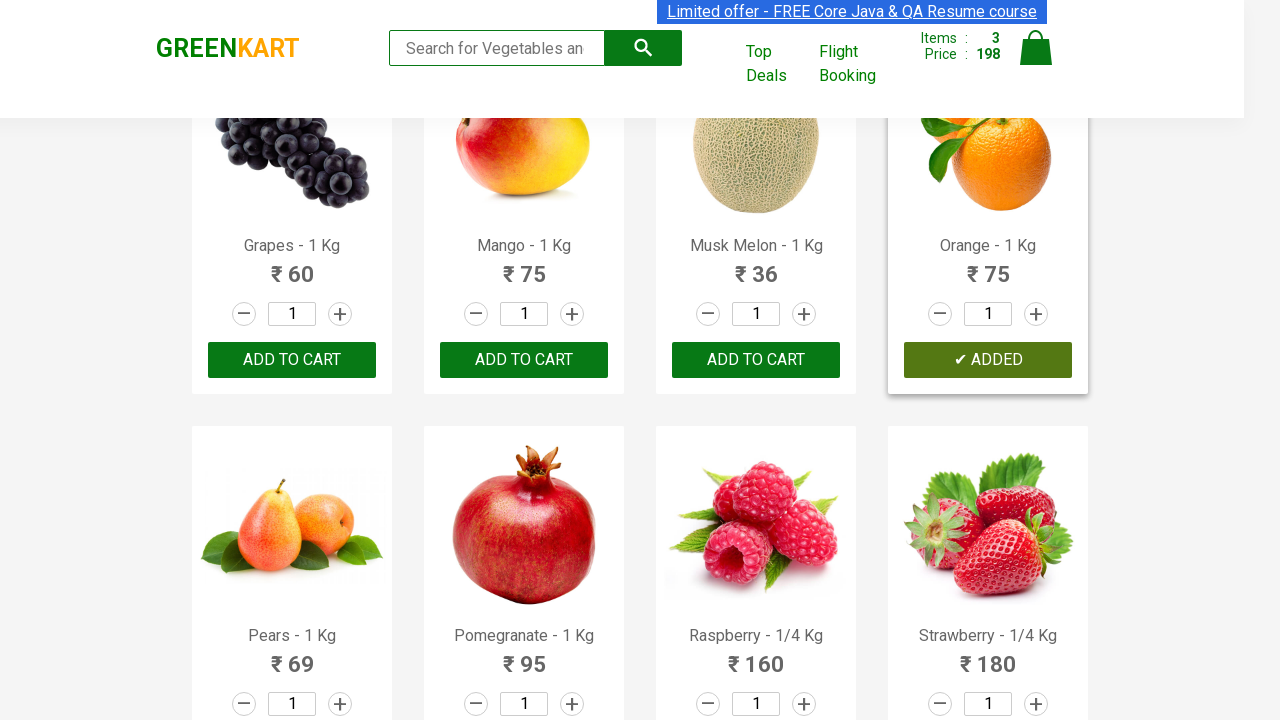

Clicked on cart icon to view cart at (1036, 48) on xpath=//img[@alt='Cart']
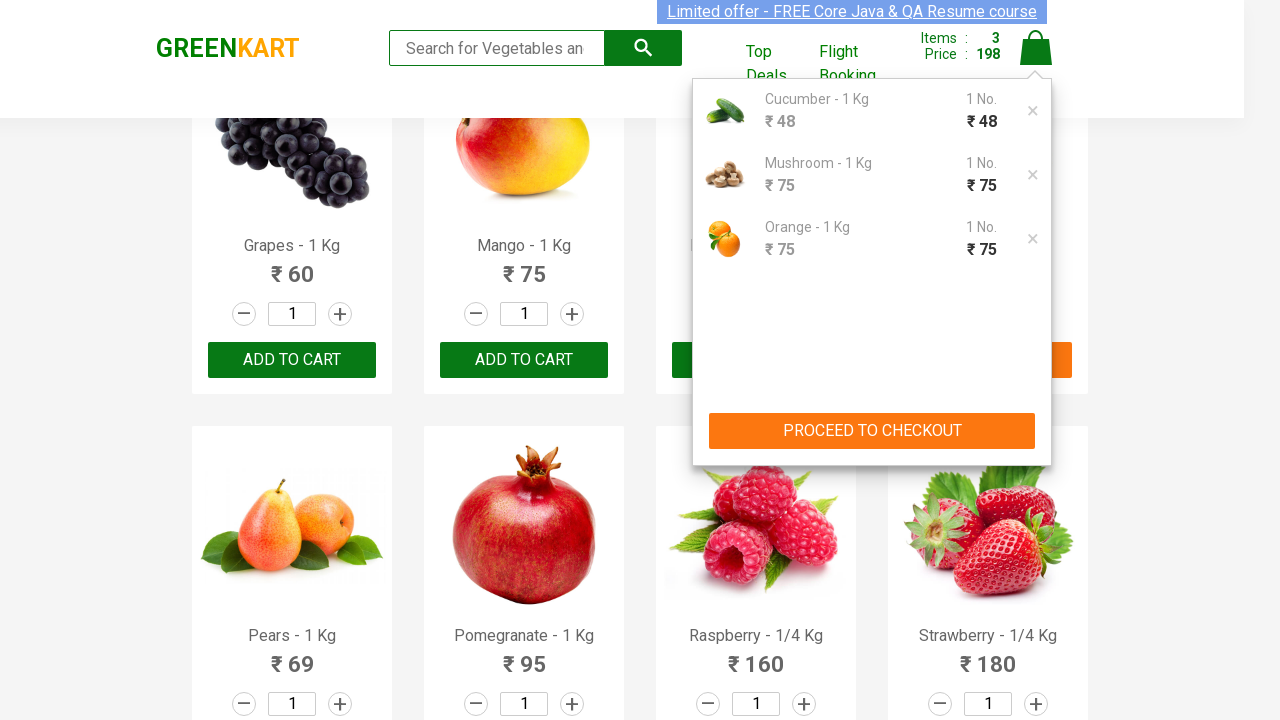

Clicked PROCEED TO CHECKOUT button at (872, 431) on xpath=//button[contains(text(),'PROCEED TO CHECKOUT')]
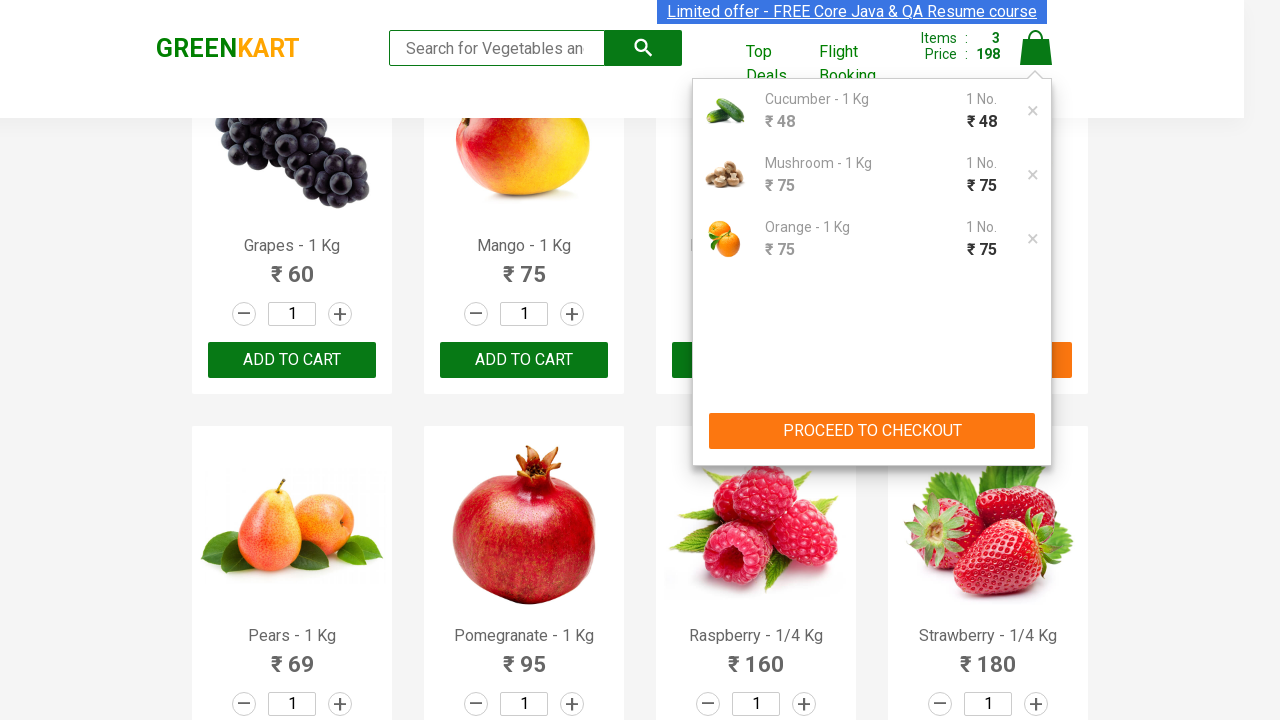

Filled promo code field with 'rahulshettyacademy' on input.promoCode
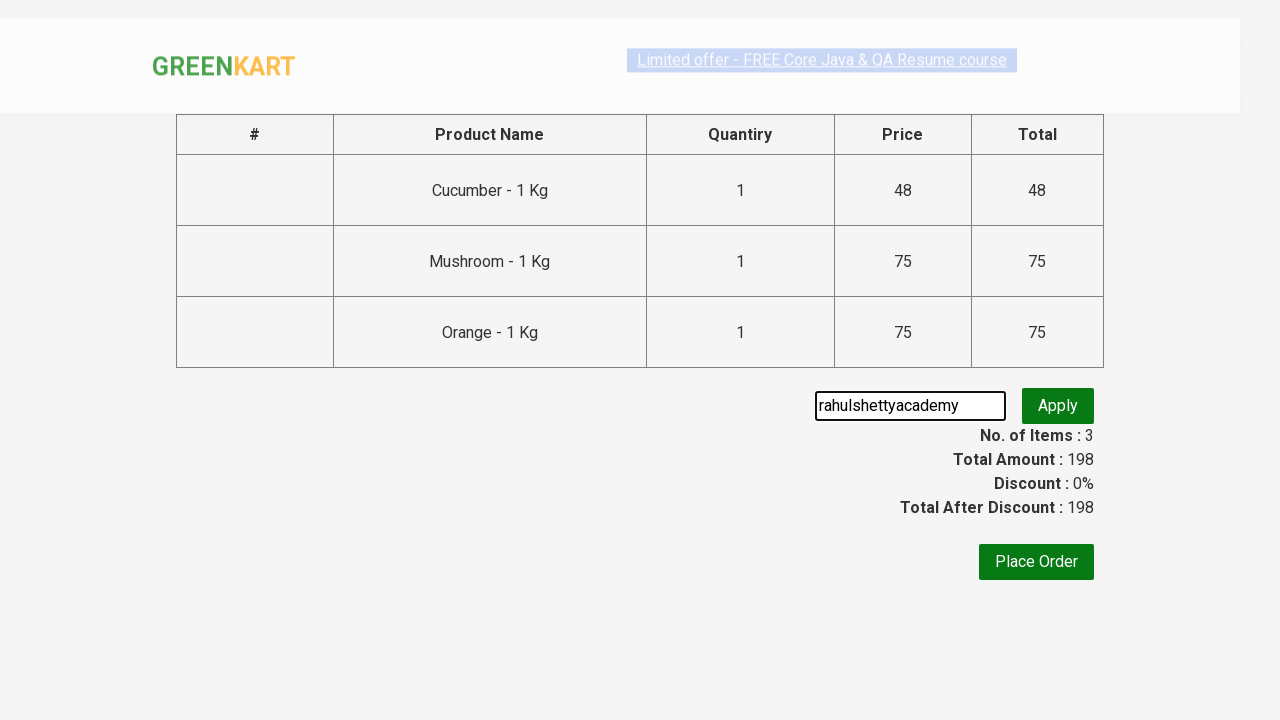

Clicked promo code apply button at (1058, 406) on button.promoBtn
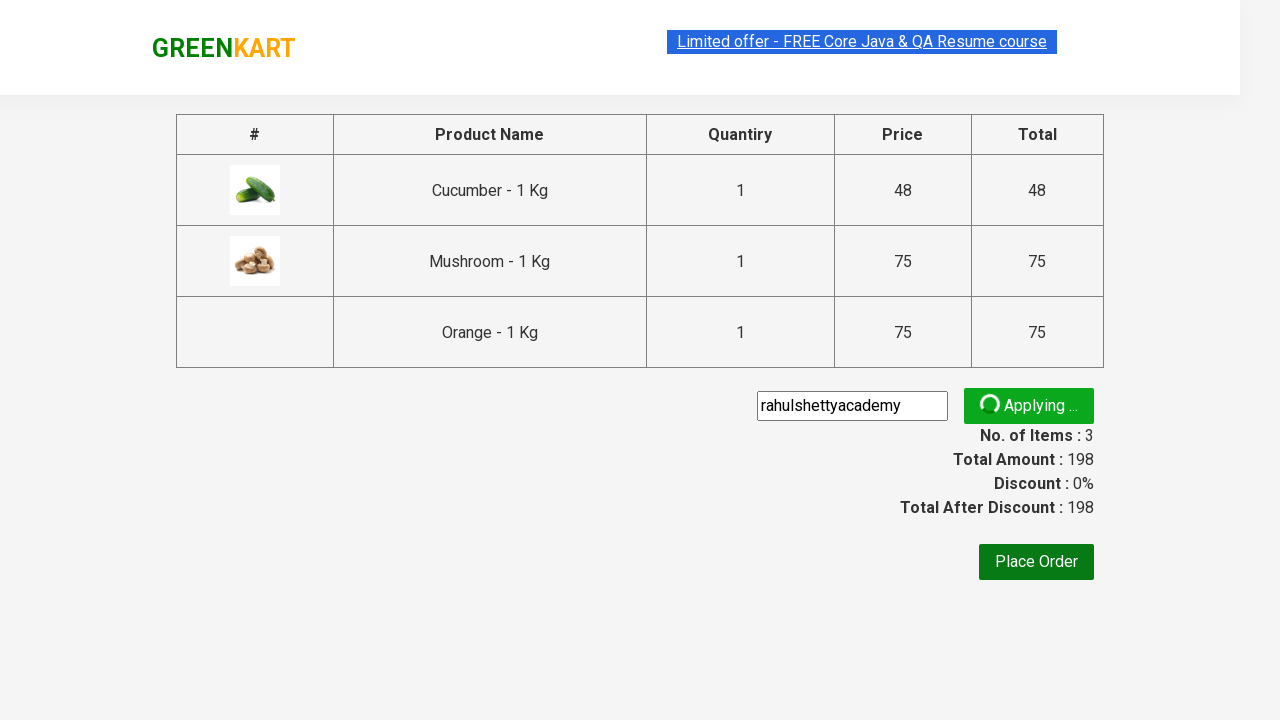

Promo code validation message appeared
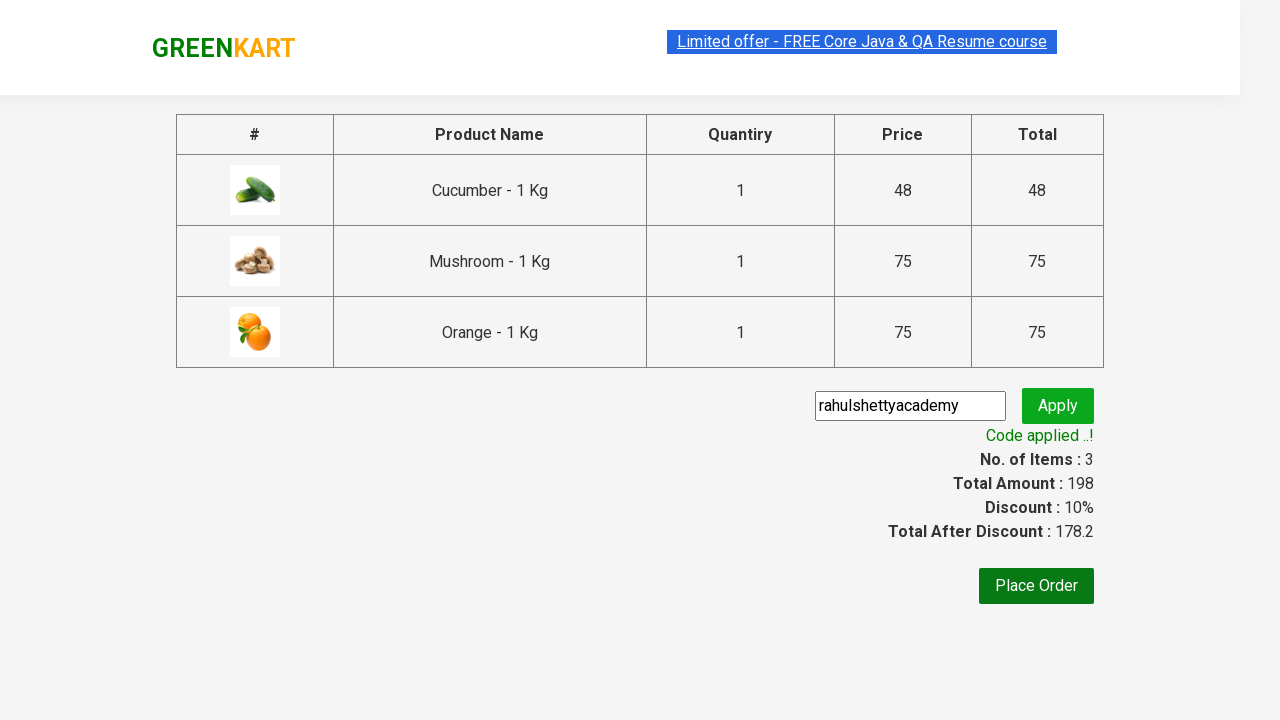

Clicked Place Order button to complete checkout at (1036, 586) on xpath=//button[text()='Place Order']
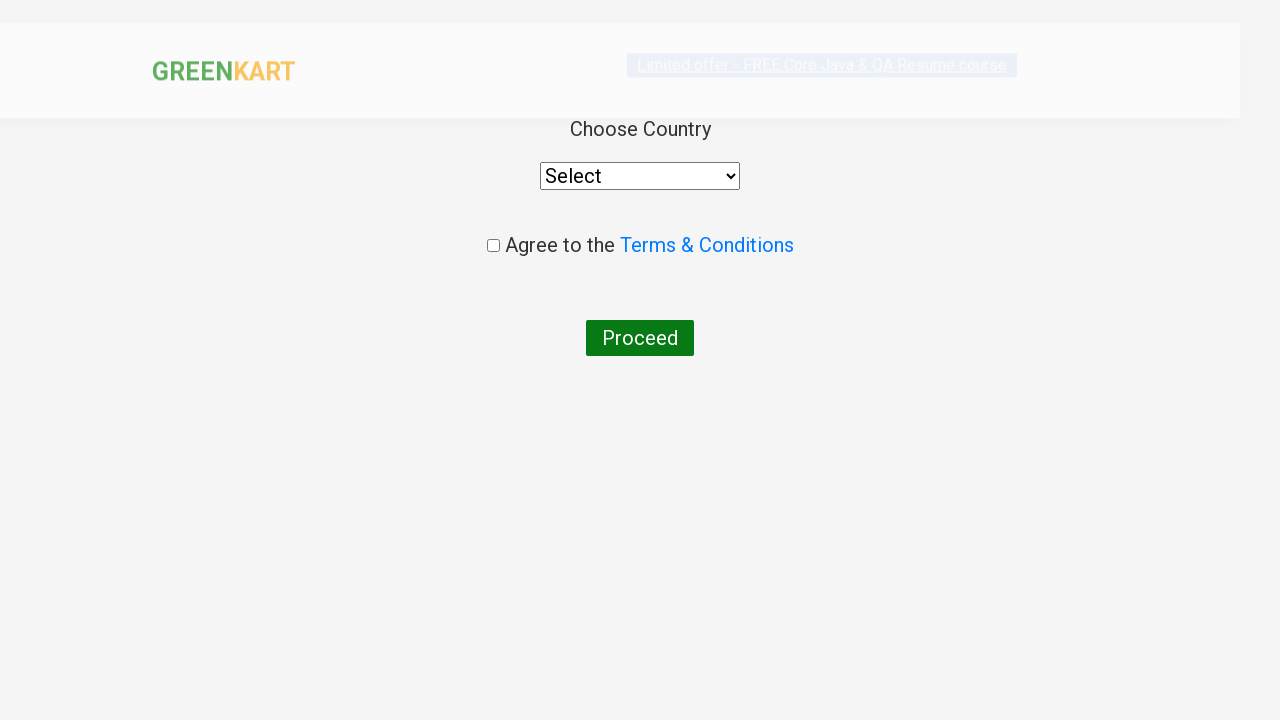

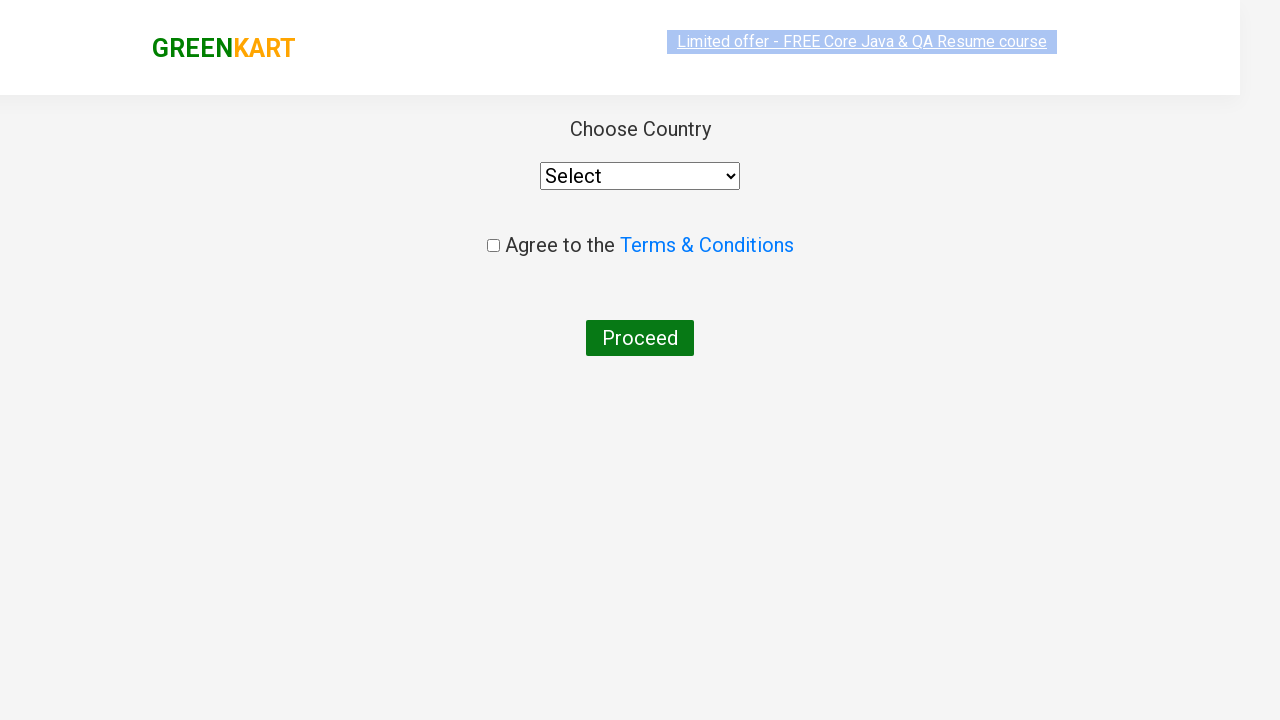